Tests handling of a JavaScript prompt dialog by clicking a prompt button and entering a custom value before accepting

Starting URL: https://testautomationpractice.blogspot.com/

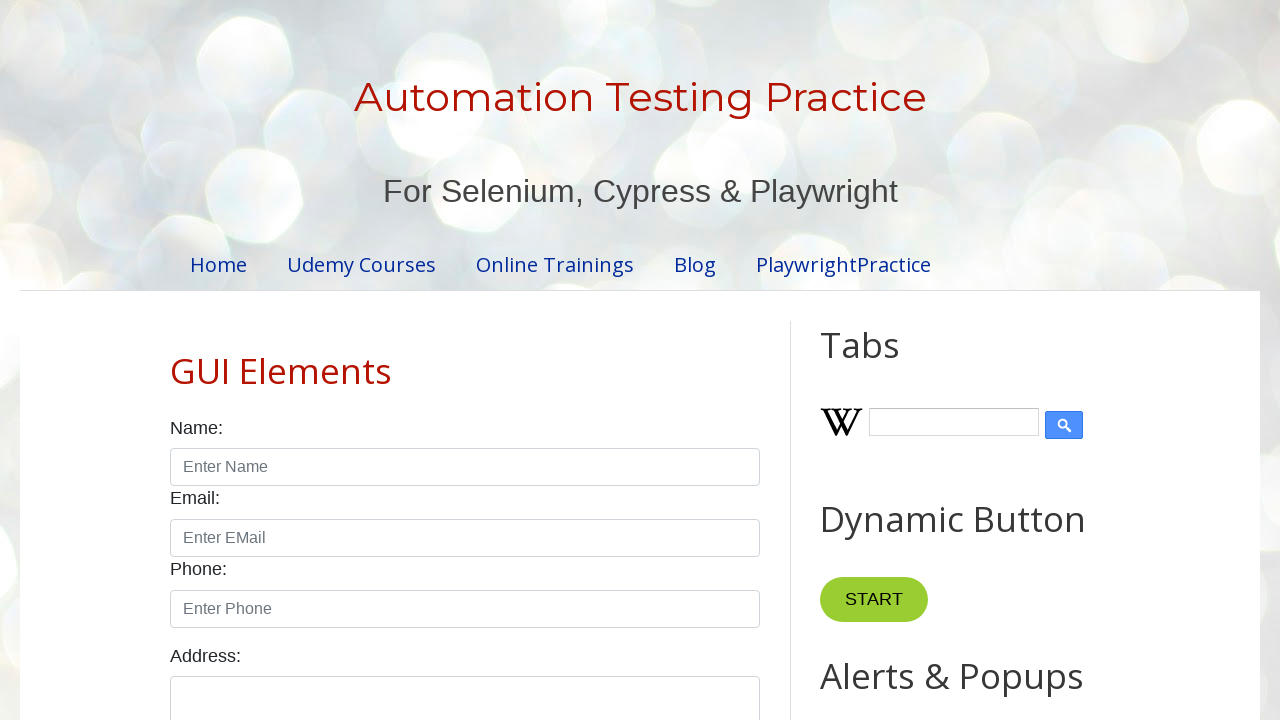

Set up dialog handler for prompt dialogs
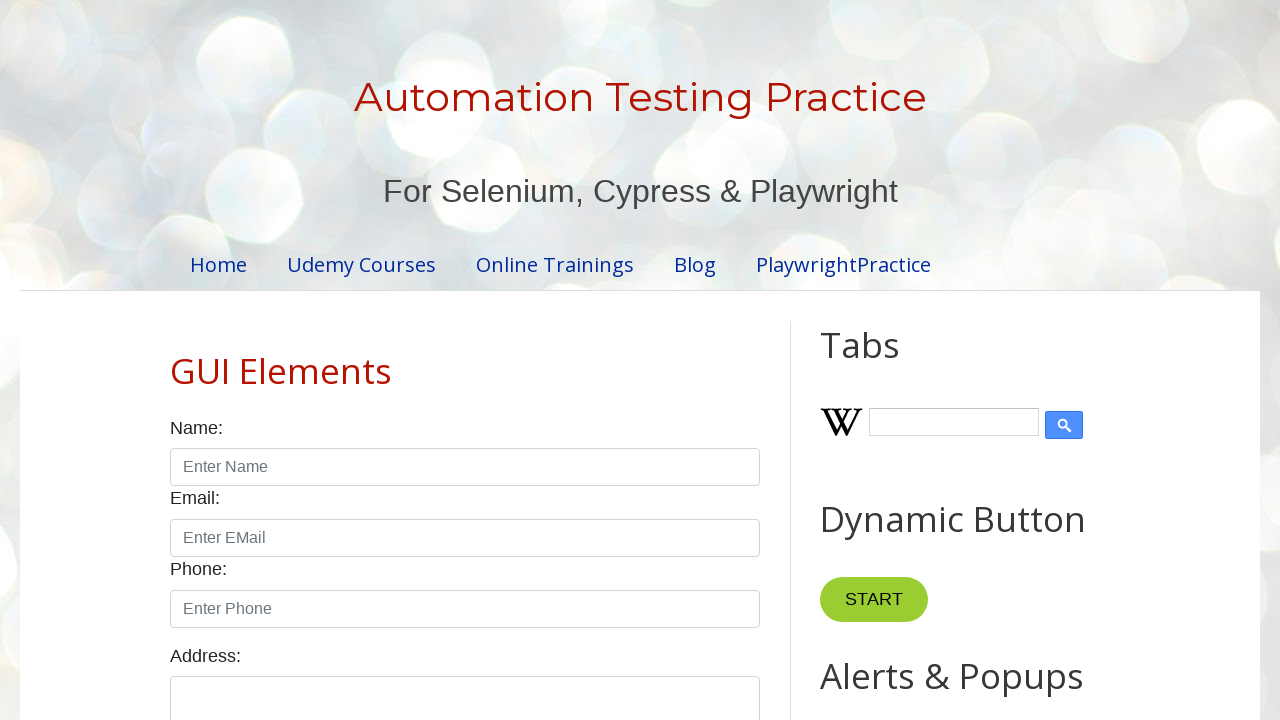

Clicked the prompt button to trigger dialog at (890, 360) on xpath=//button[@id='promptBtn']
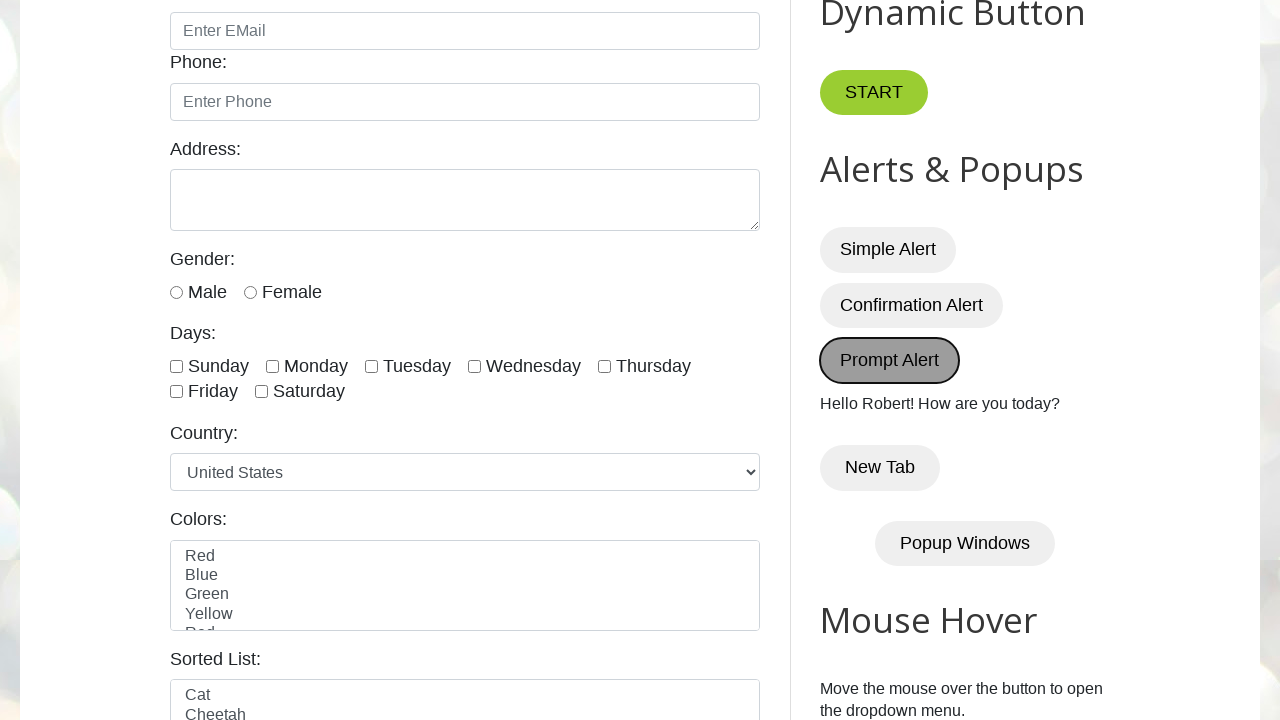

Waited for dialog processing to complete
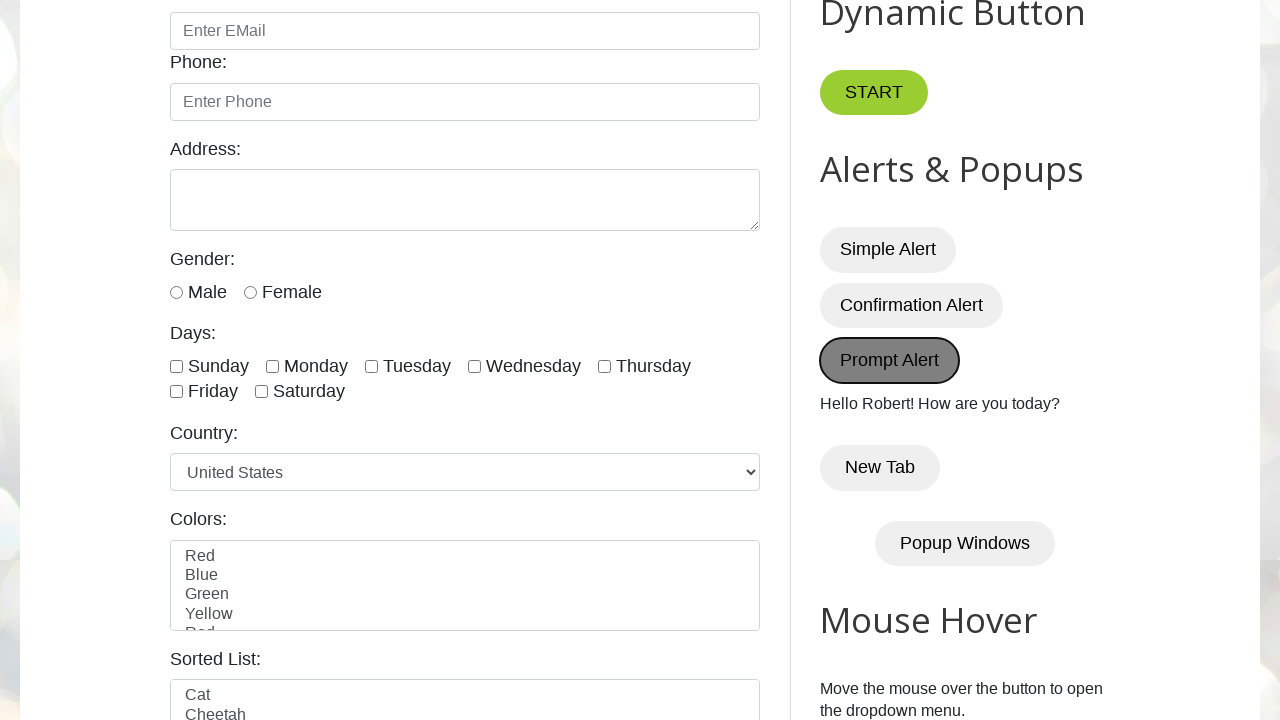

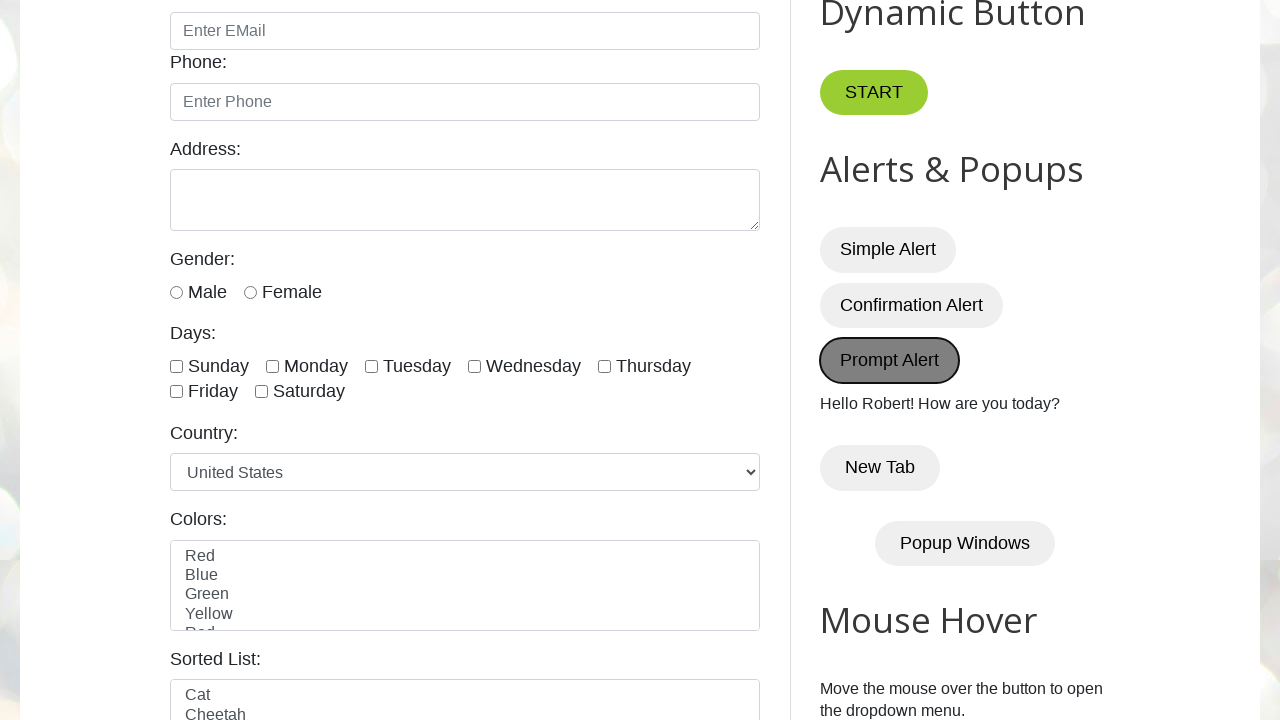